Tests adding todo items to the list by filling the input and pressing Enter, then verifying the items appear in the list.

Starting URL: https://demo.playwright.dev/todomvc

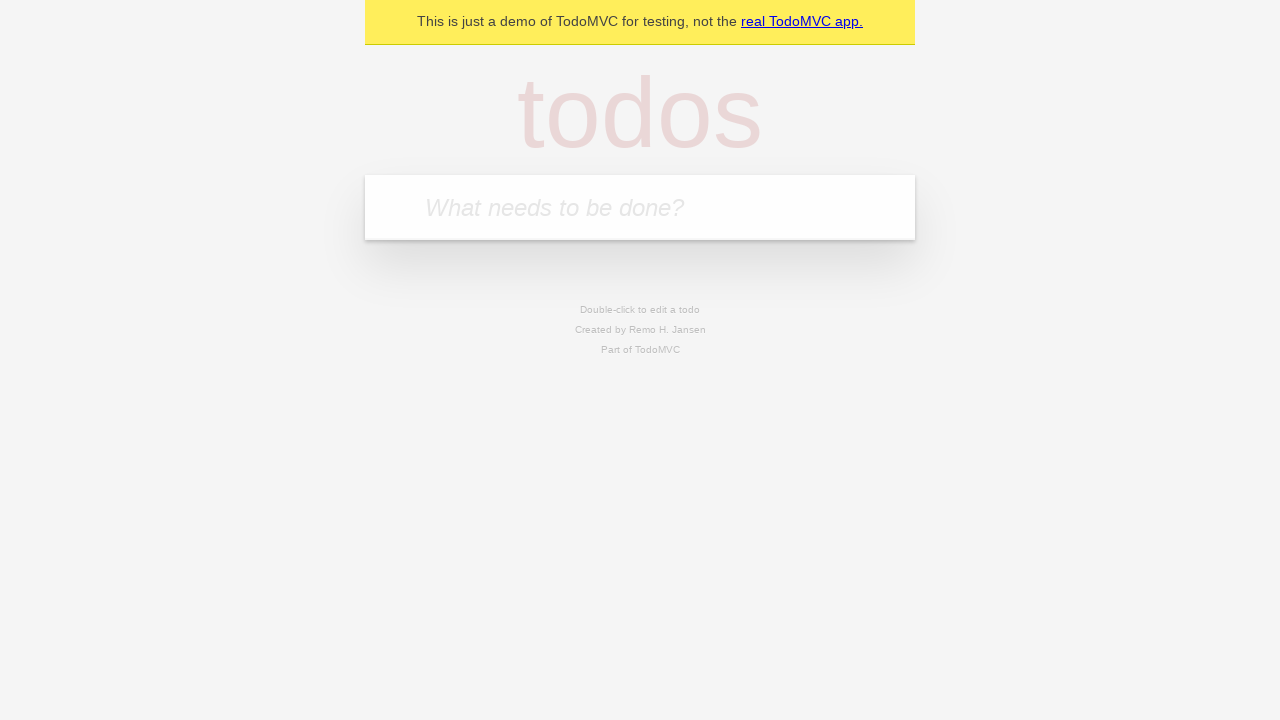

Filled input field with first todo item 'buy some cheese' on .new-todo
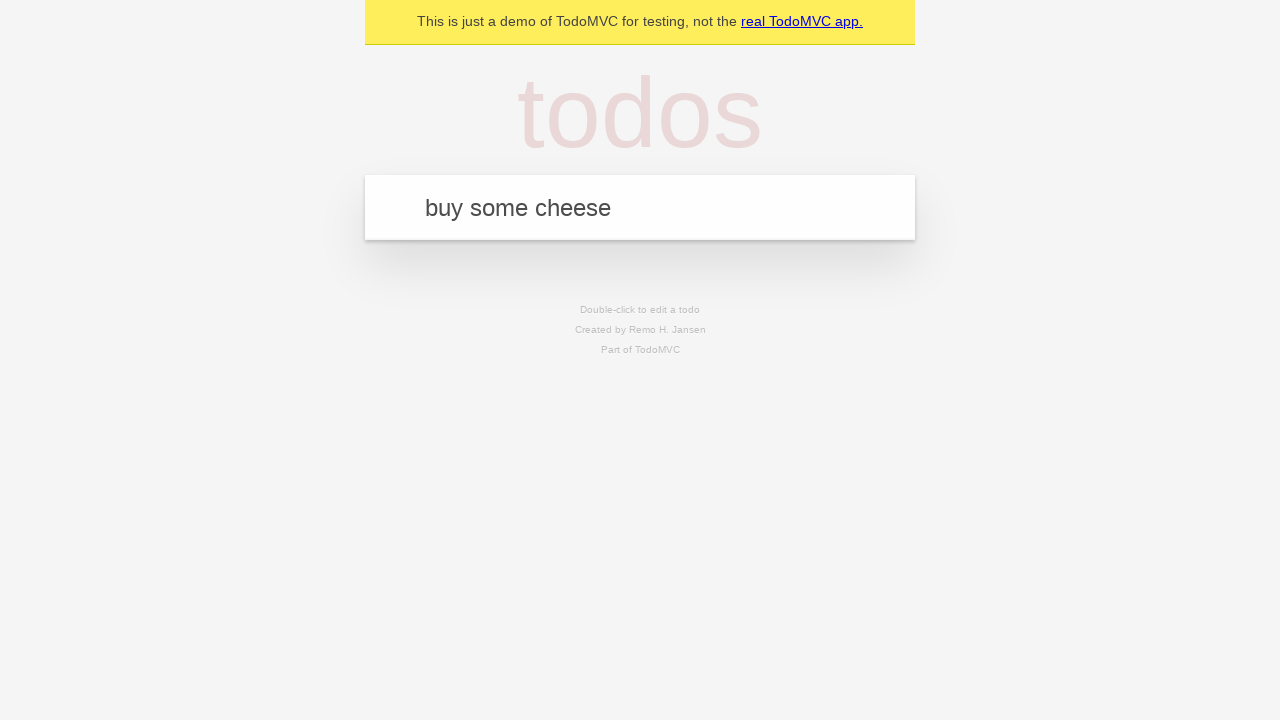

Pressed Enter to add first todo item on .new-todo
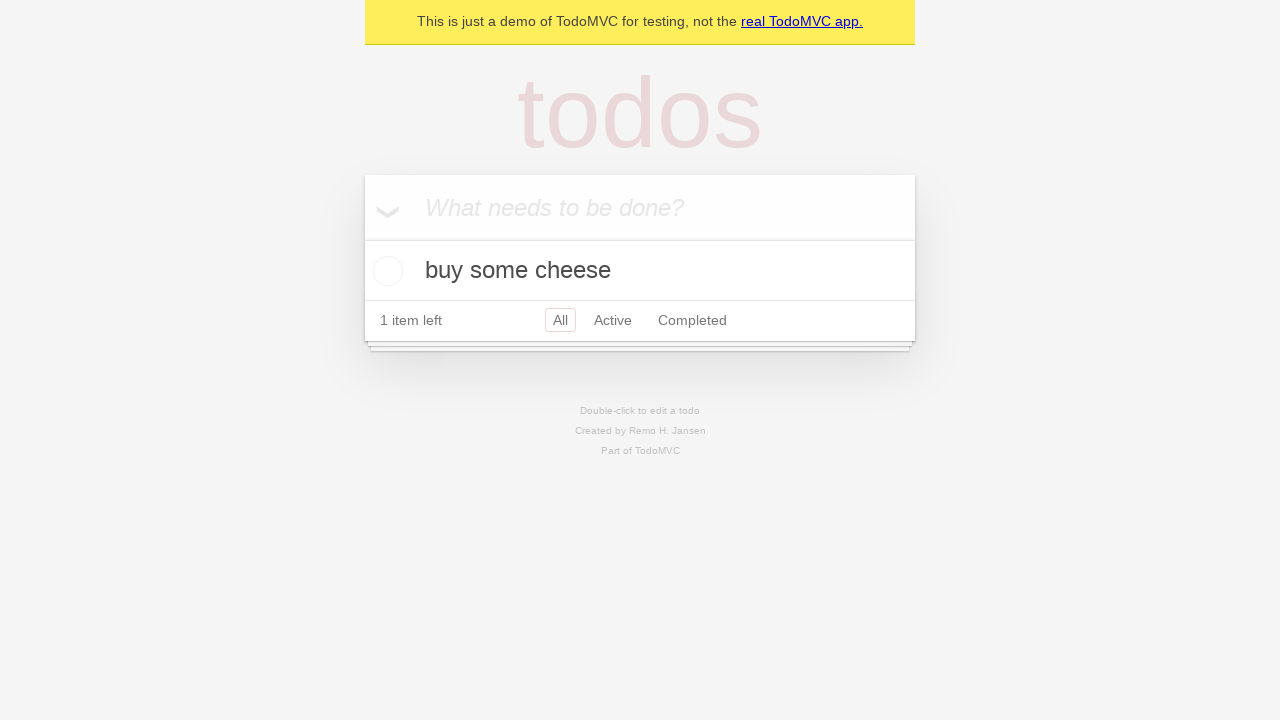

First todo item appeared in the list
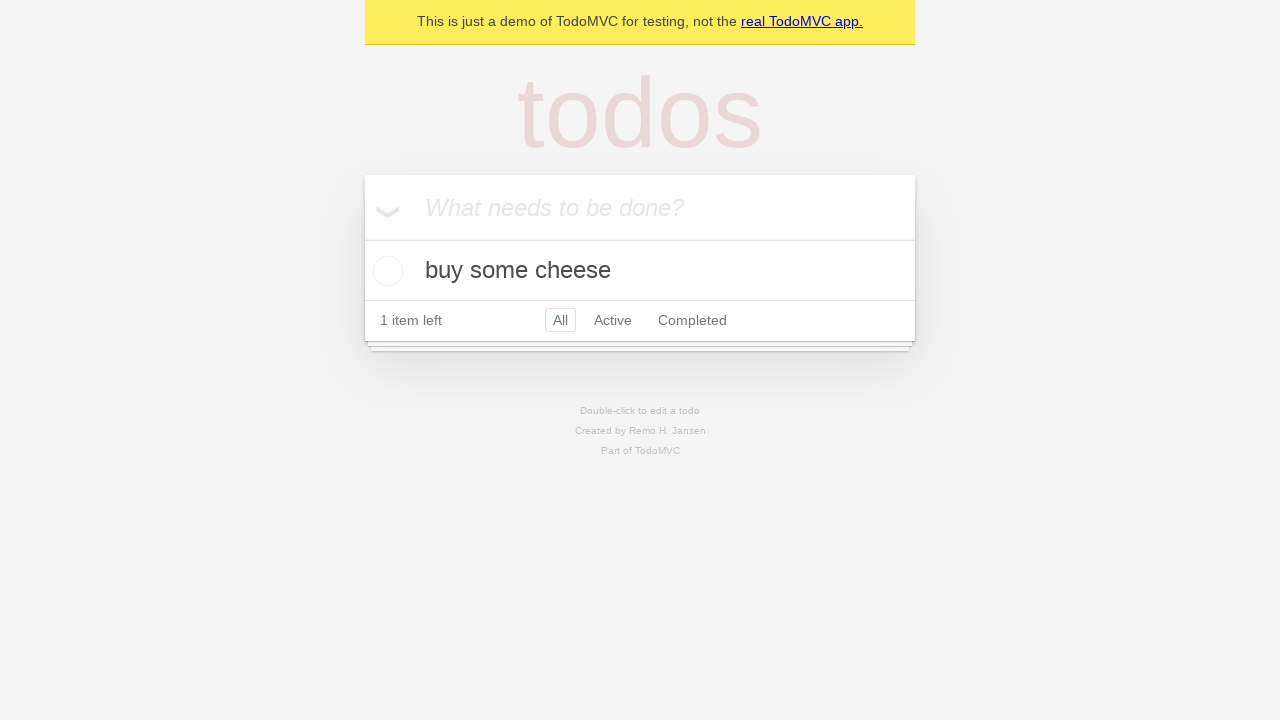

Filled input field with second todo item 'feed the cat' on .new-todo
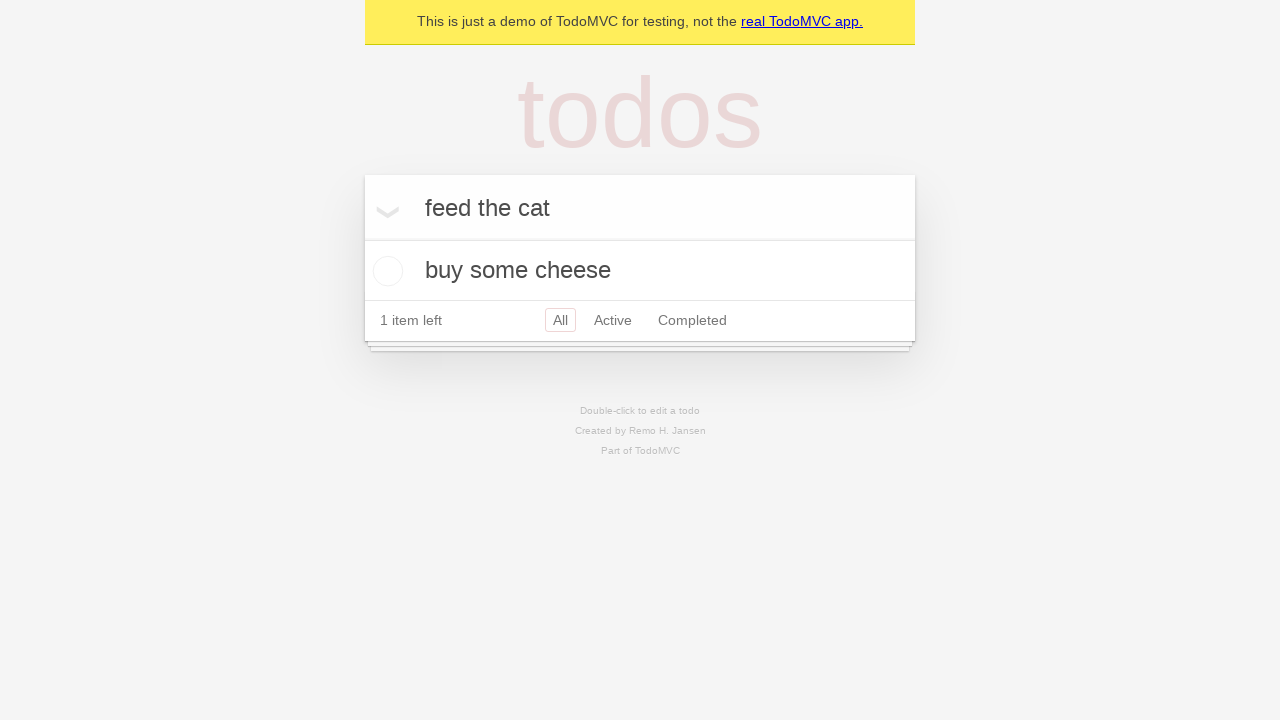

Pressed Enter to add second todo item on .new-todo
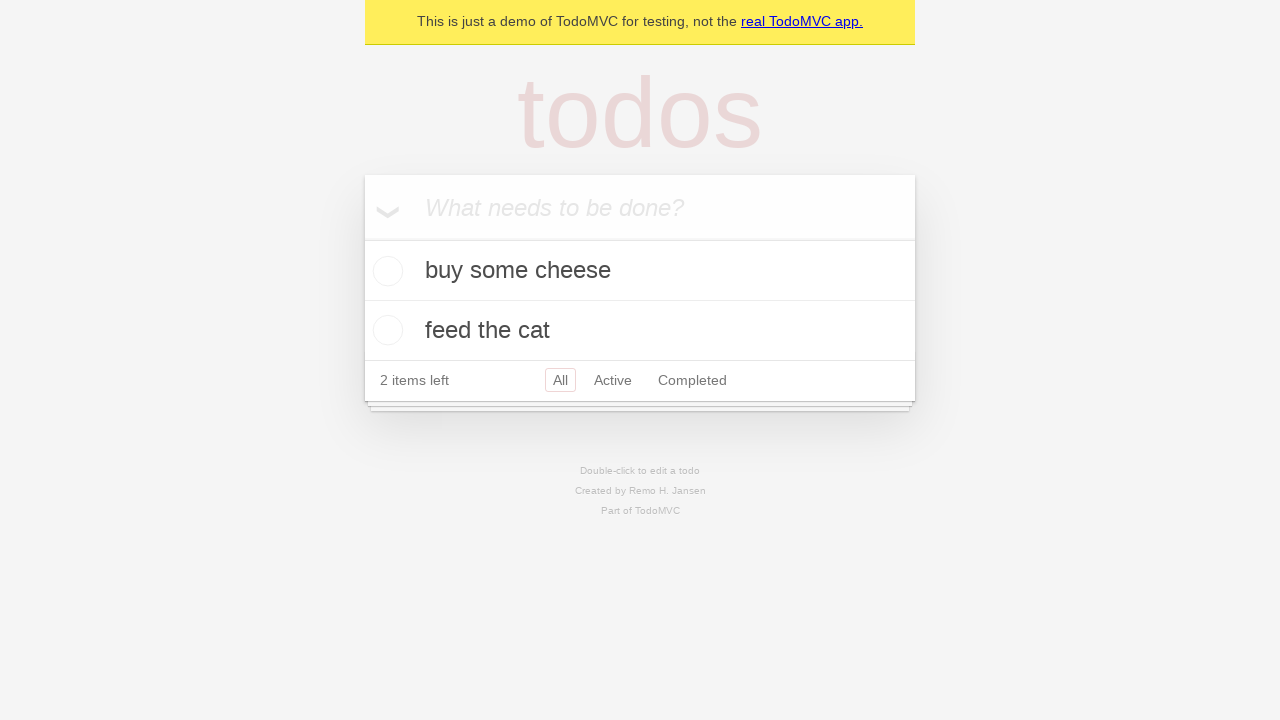

Both todo items are now visible in the list
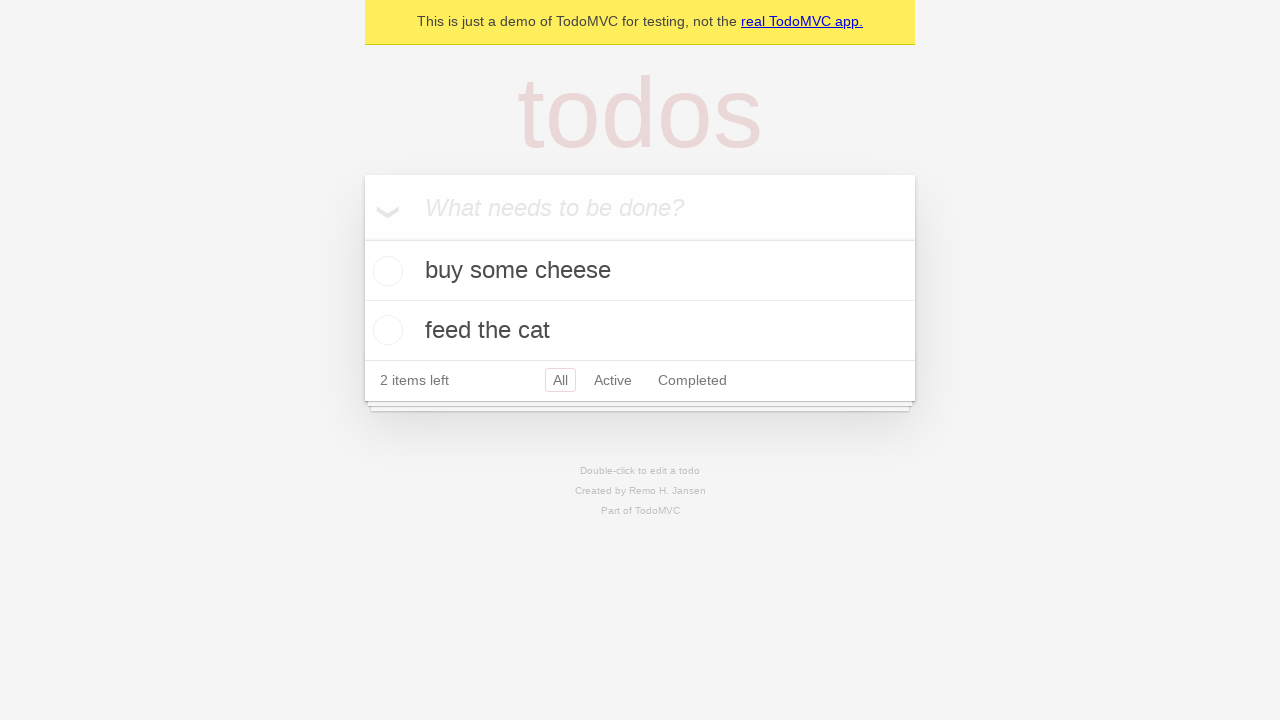

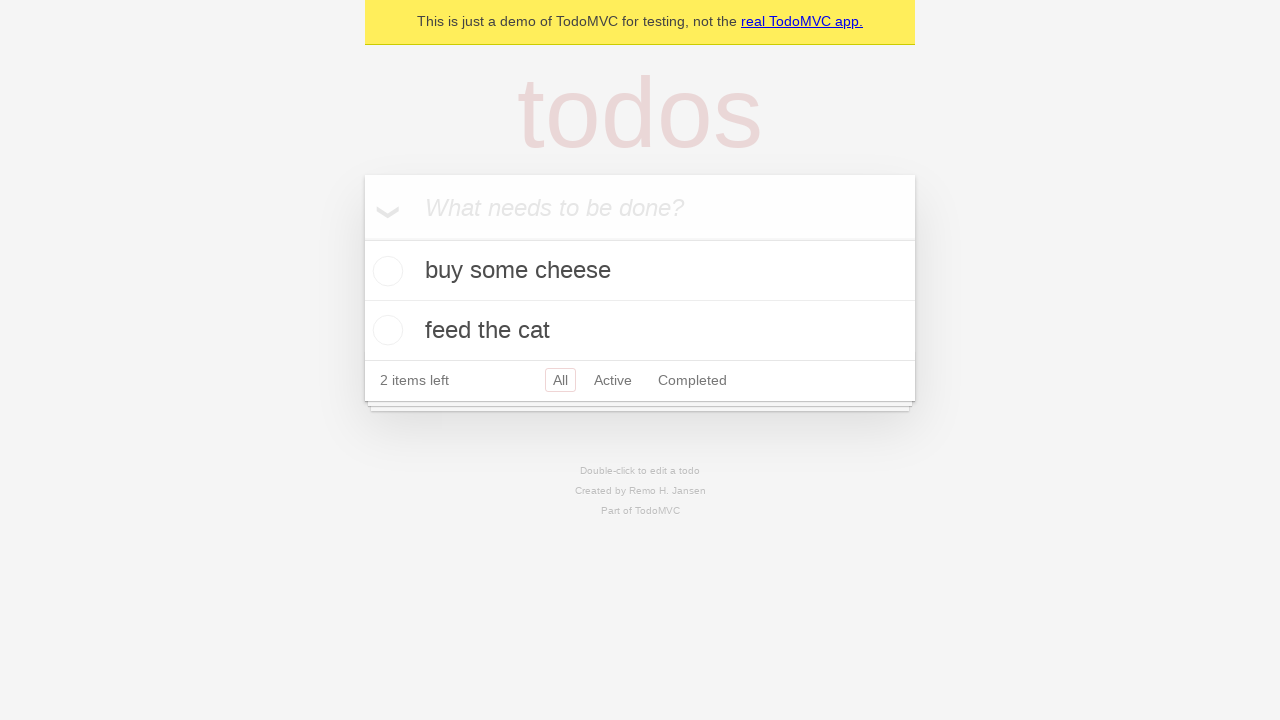